Tests checkbox handling by selecting the first three checkboxes and then unselecting them to verify toggle functionality

Starting URL: https://testautomationpractice.blogspot.com/

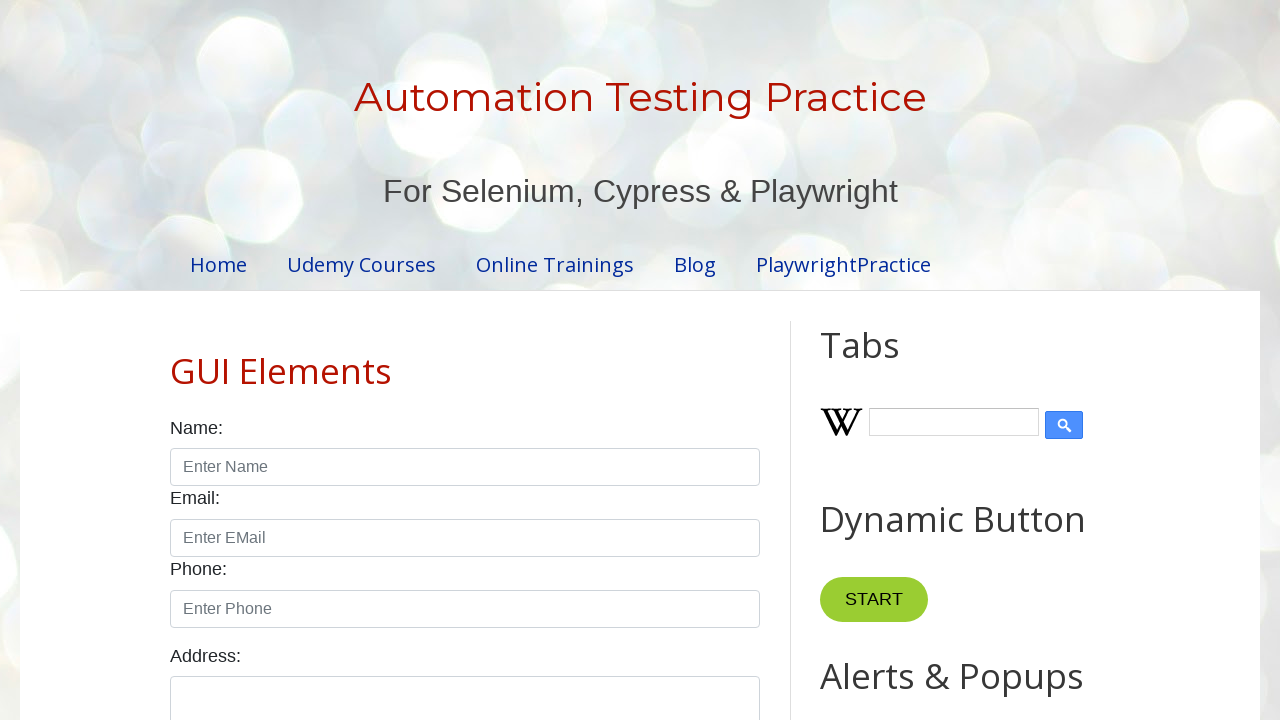

Located all checkboxes with class 'form-check-input' and type 'checkbox'
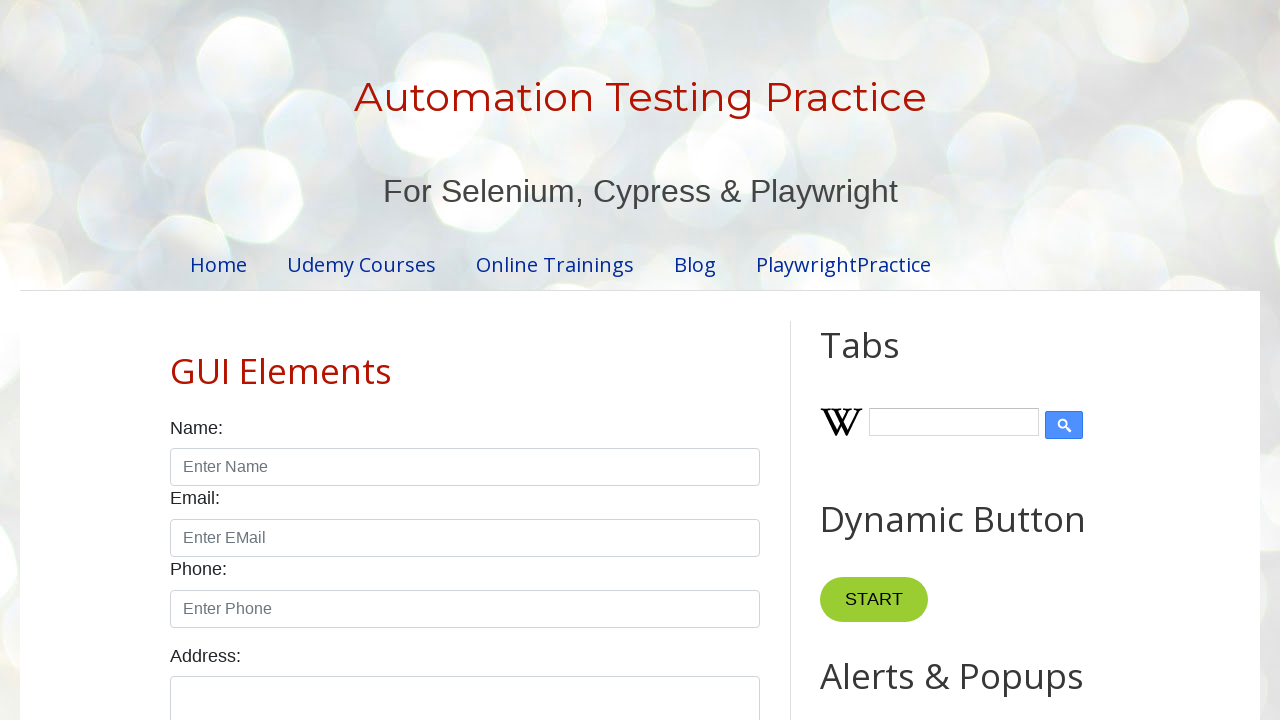

Clicked checkbox 1 to select it at (176, 360) on xpath=//input[@class='form-check-input' and @type='checkbox'] >> nth=0
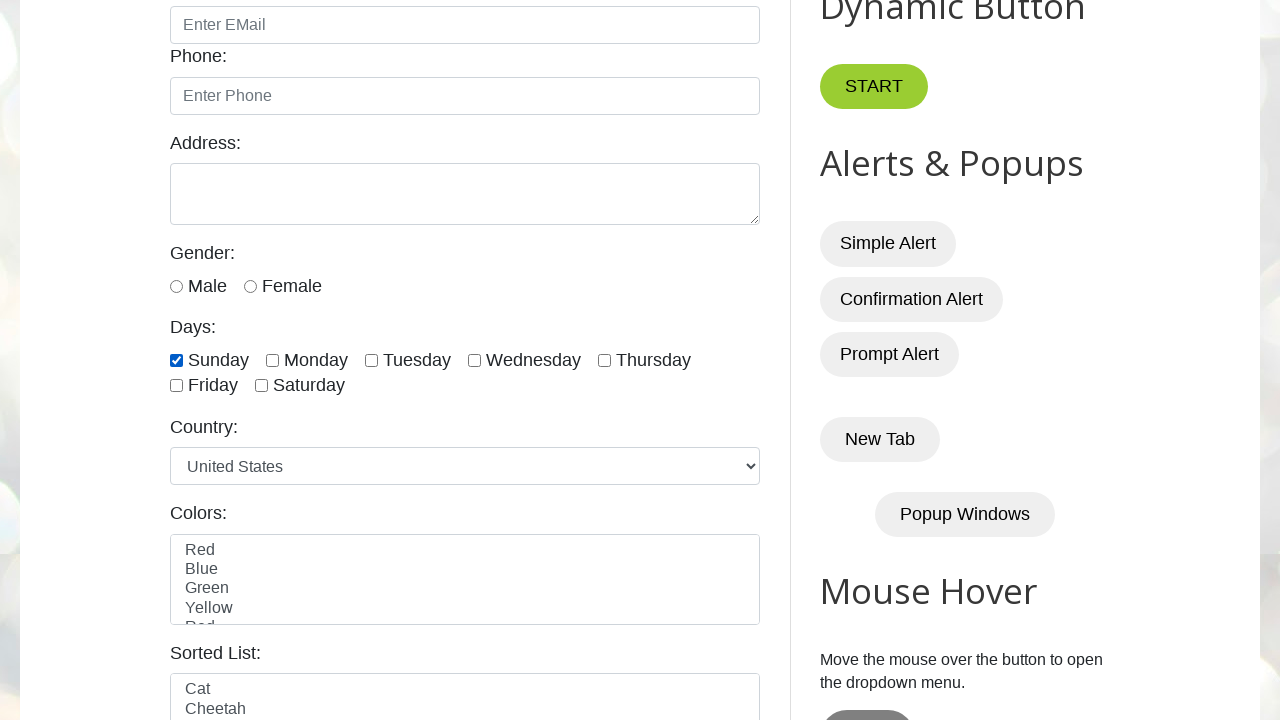

Clicked checkbox 2 to select it at (272, 360) on xpath=//input[@class='form-check-input' and @type='checkbox'] >> nth=1
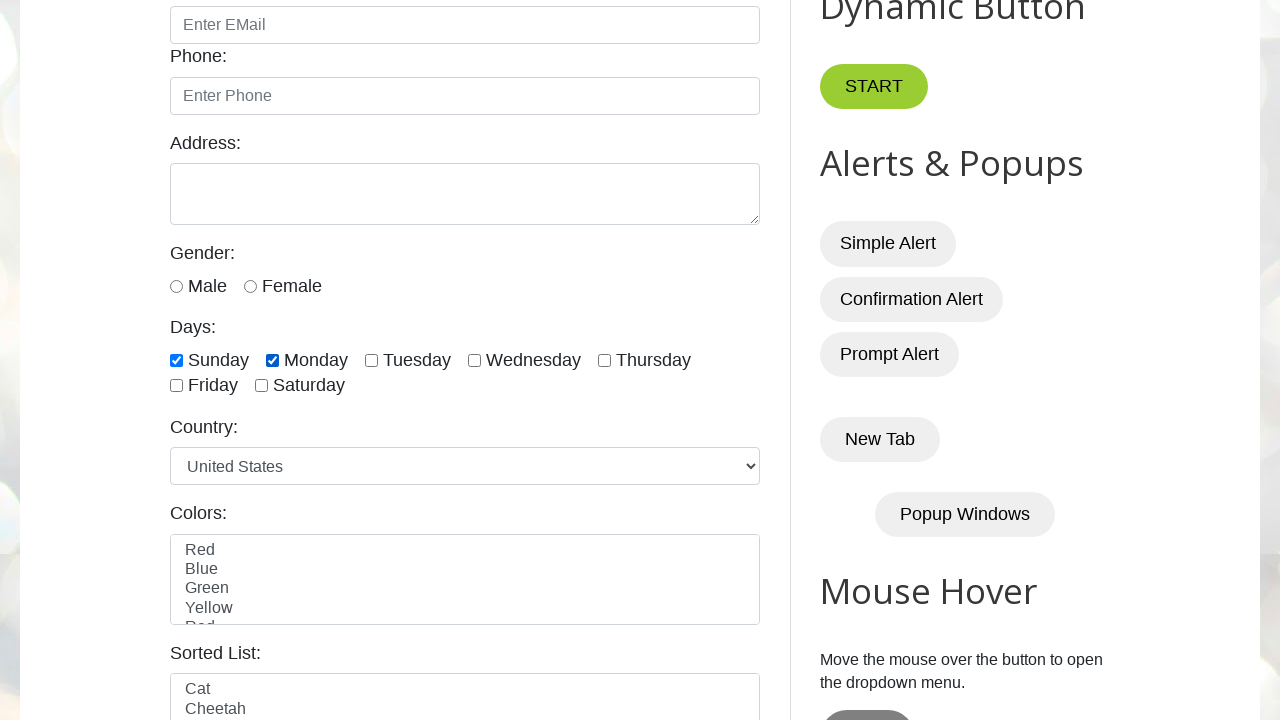

Clicked checkbox 3 to select it at (372, 360) on xpath=//input[@class='form-check-input' and @type='checkbox'] >> nth=2
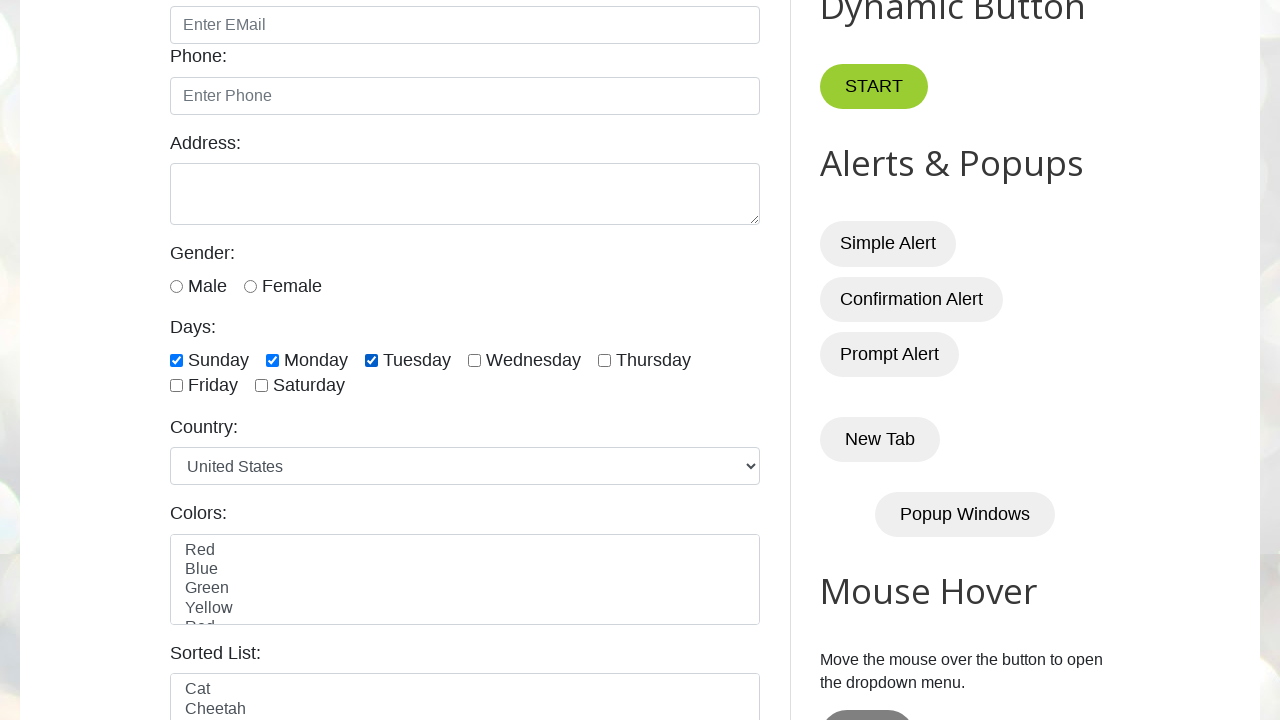

Waited 2 seconds to observe checkbox selection
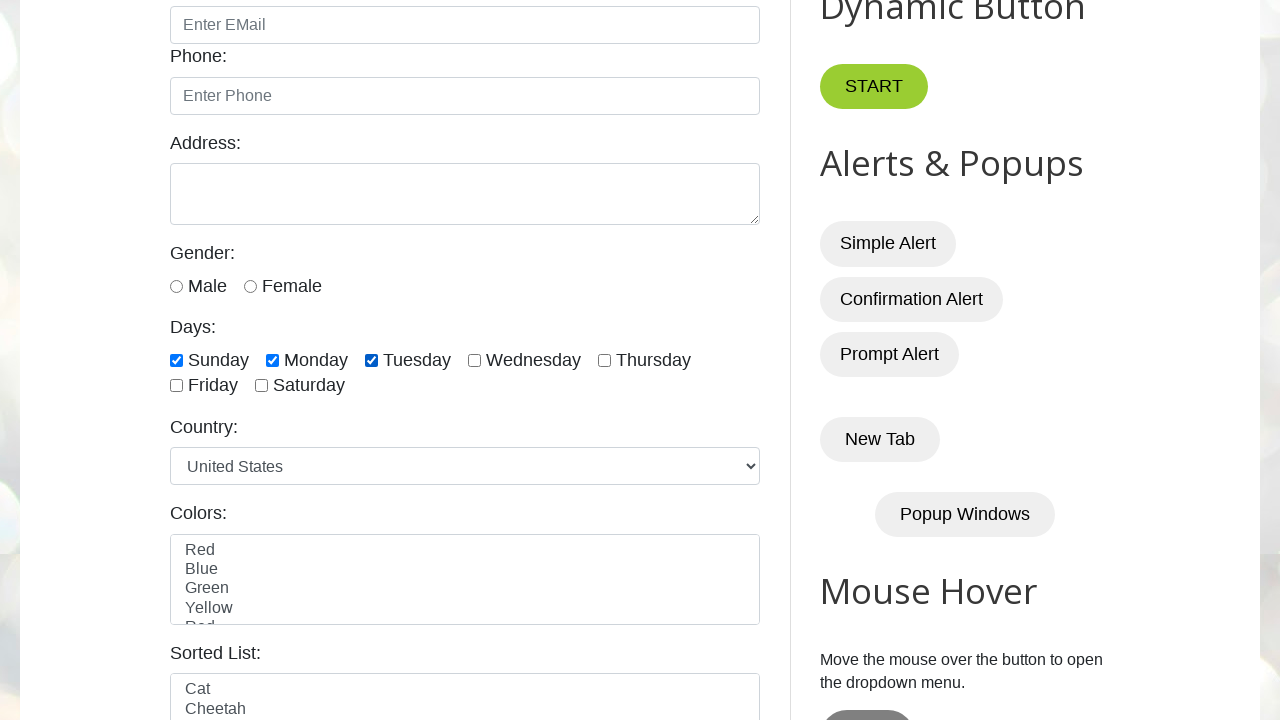

Clicked checkbox 1 to unselect it at (176, 360) on xpath=//input[@class='form-check-input' and @type='checkbox'] >> nth=0
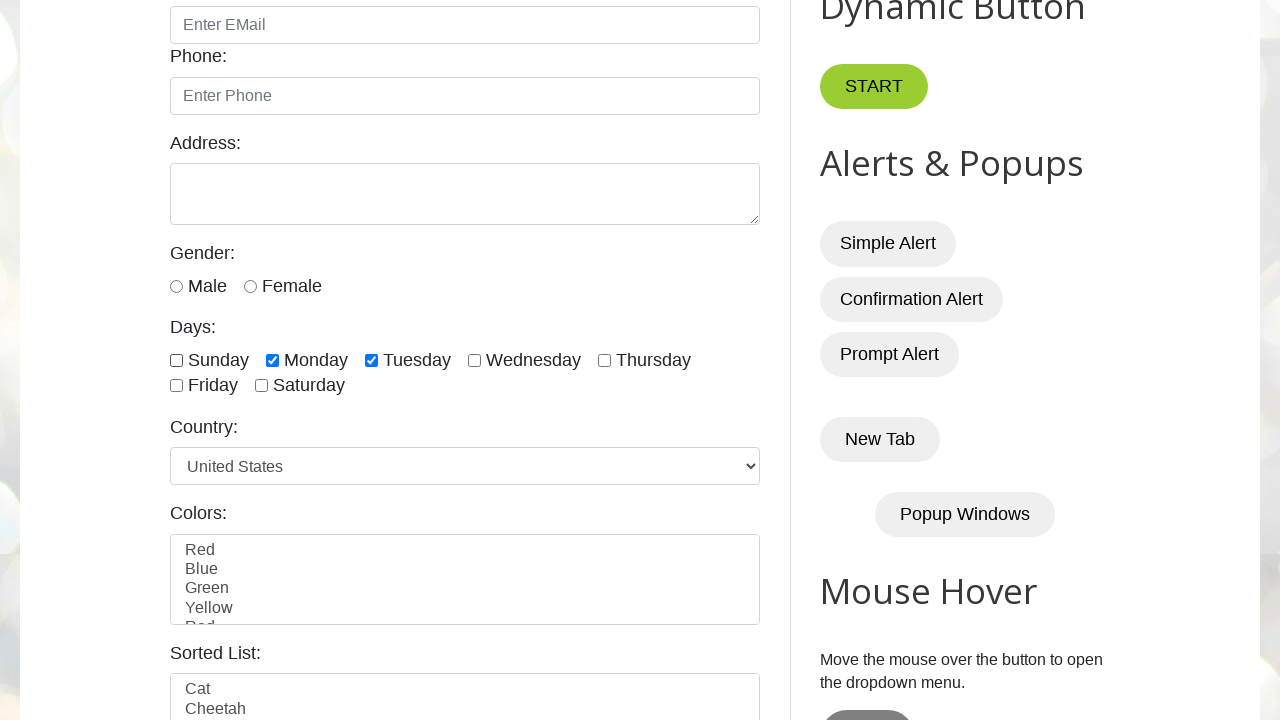

Clicked checkbox 2 to unselect it at (272, 360) on xpath=//input[@class='form-check-input' and @type='checkbox'] >> nth=1
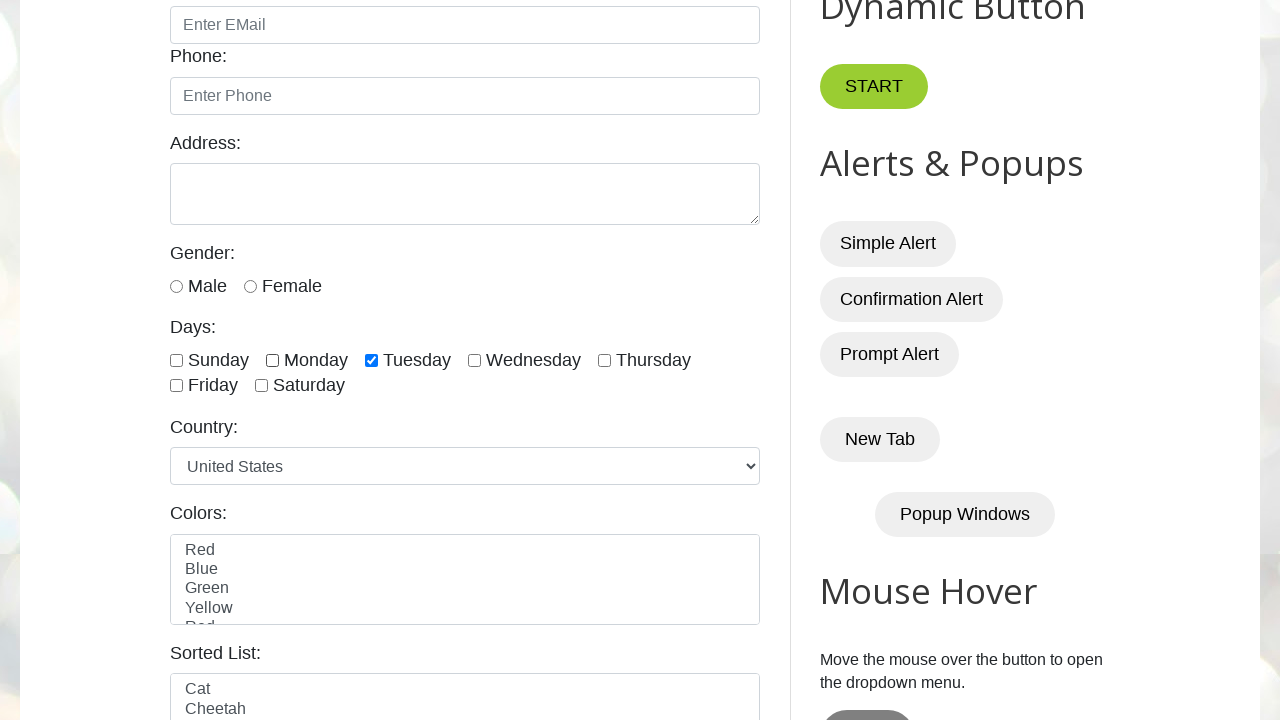

Clicked checkbox 3 to unselect it at (372, 360) on xpath=//input[@class='form-check-input' and @type='checkbox'] >> nth=2
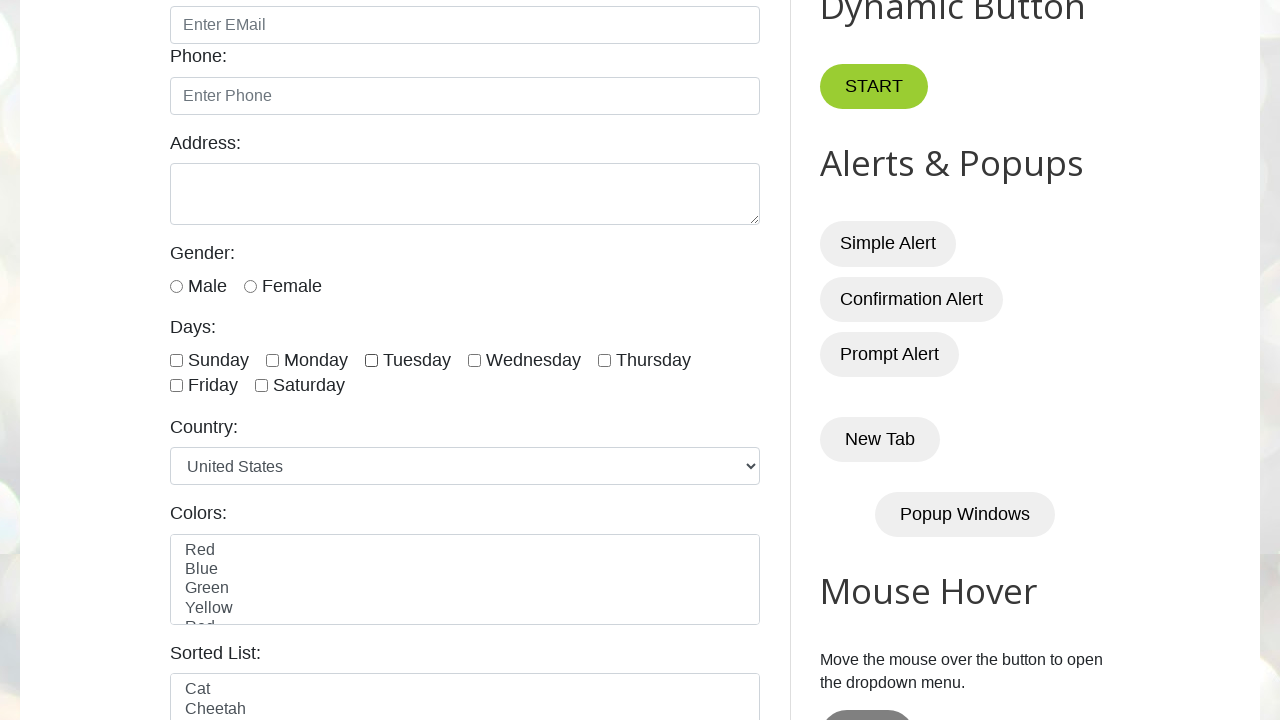

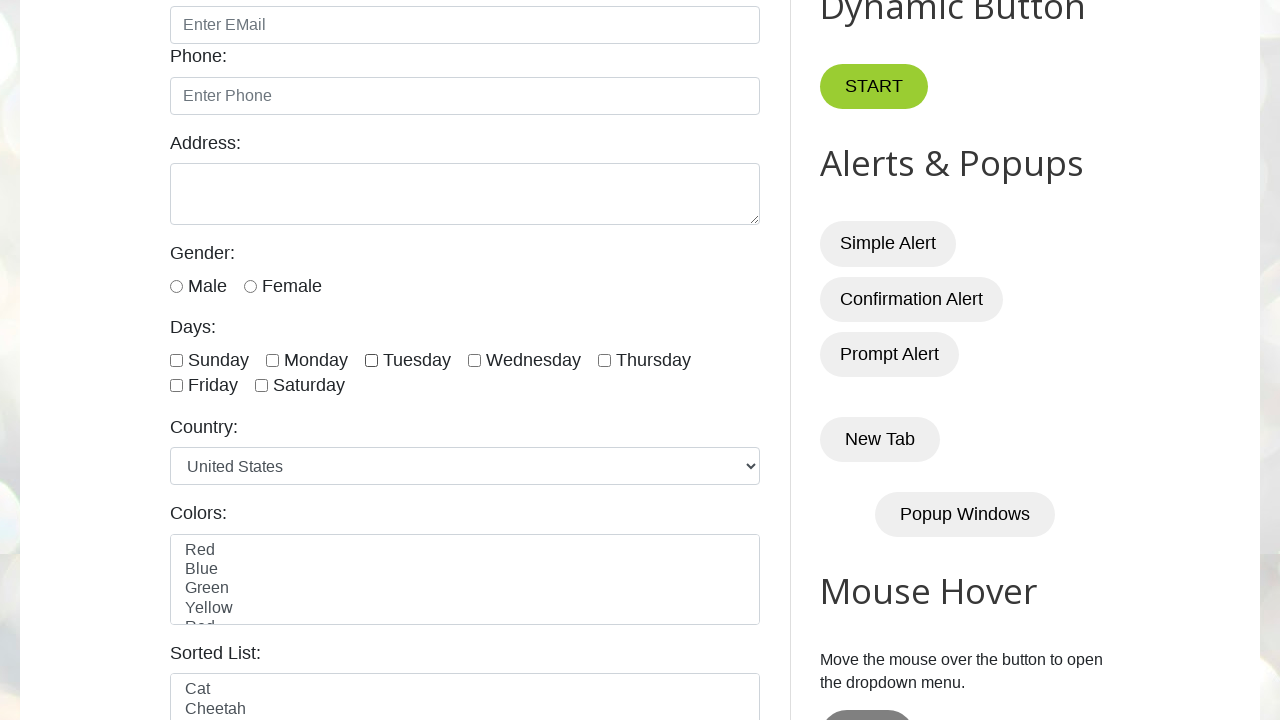